Tests auto-suggestive dropdown functionality by typing "ind" and selecting "India" from the suggestions

Starting URL: https://rahulshettyacademy.com/dropdownsPractise/

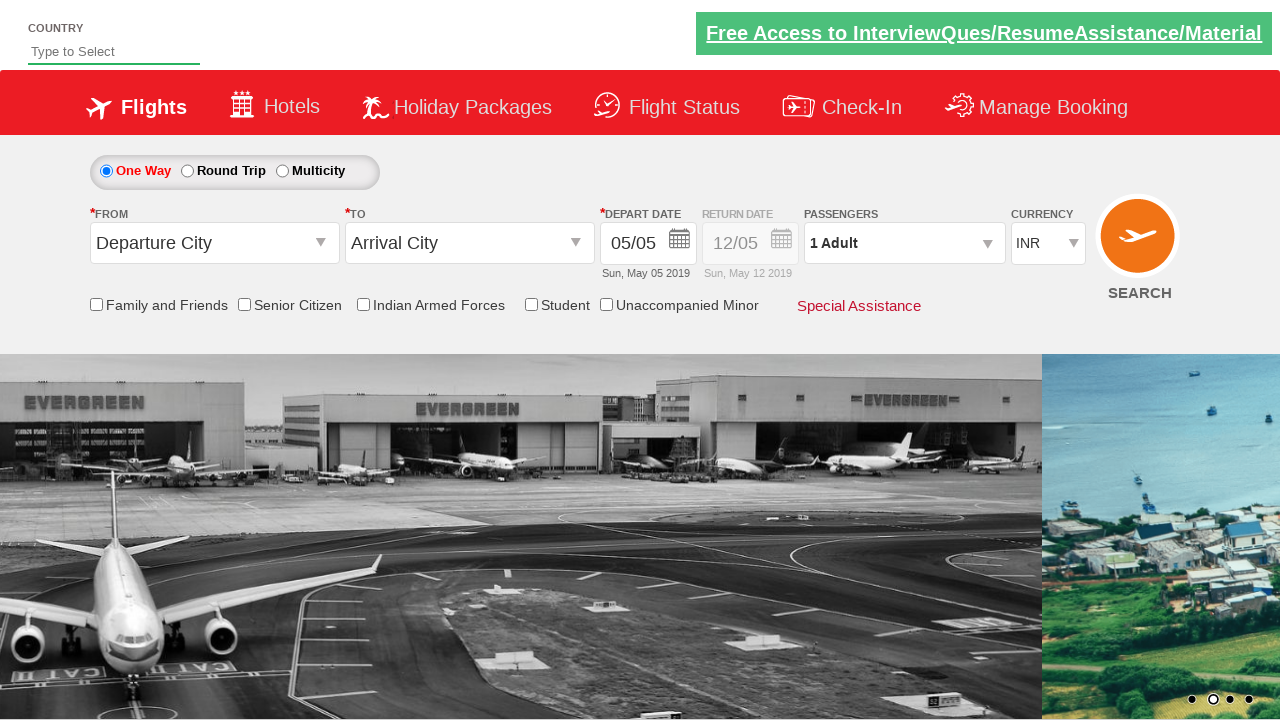

Filled autosuggest field with 'ind' on #autosuggest
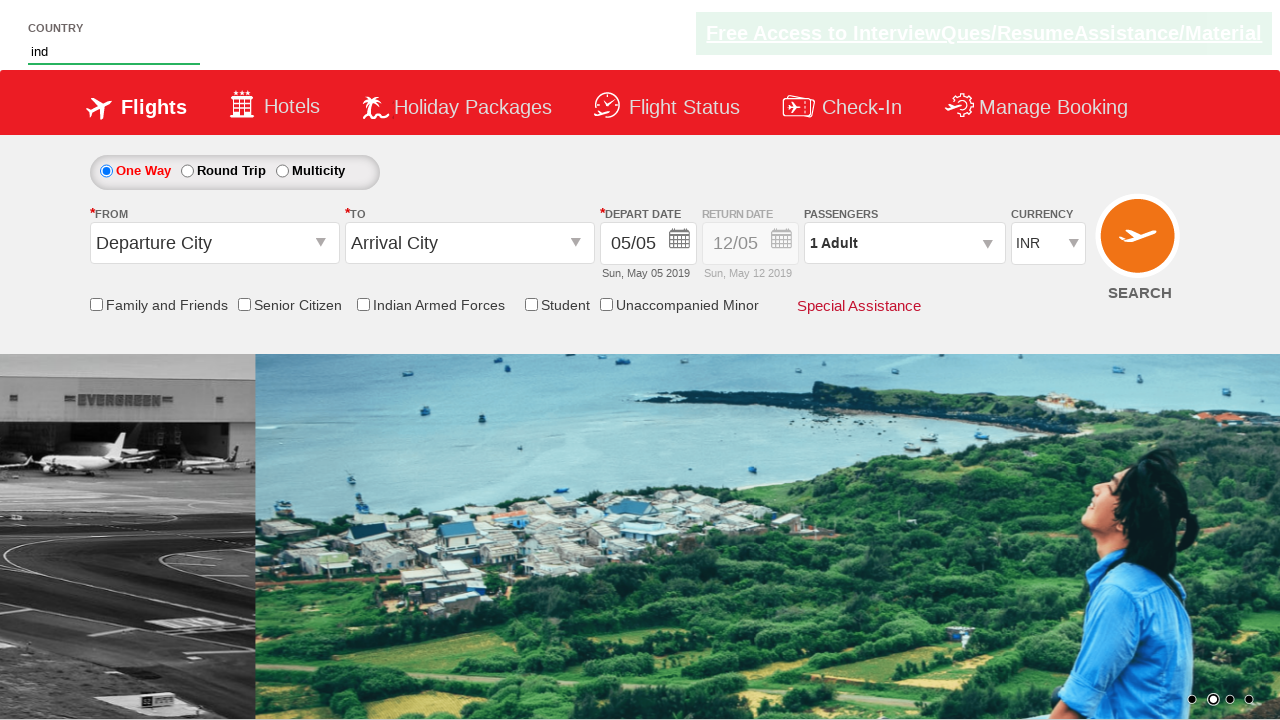

Auto-suggestive dropdown suggestions appeared
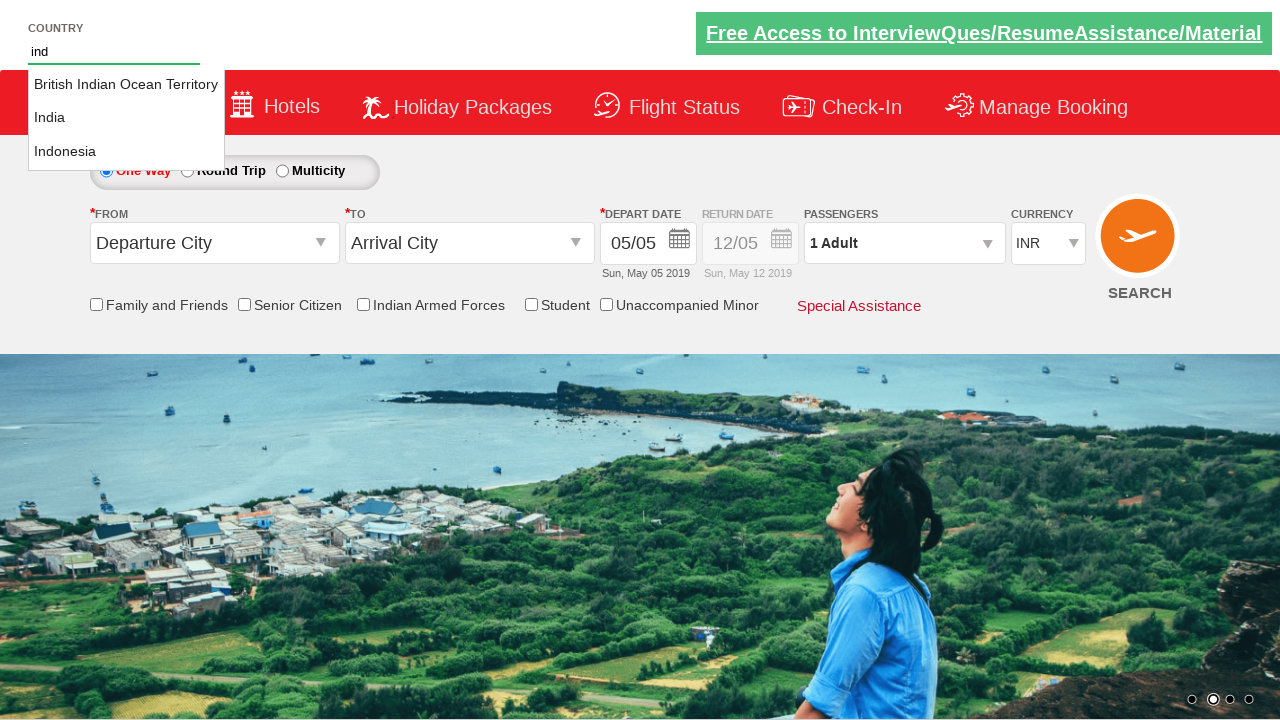

Selected 'India' from the dropdown suggestions at (126, 118) on li.ui-menu-item a >> nth=1
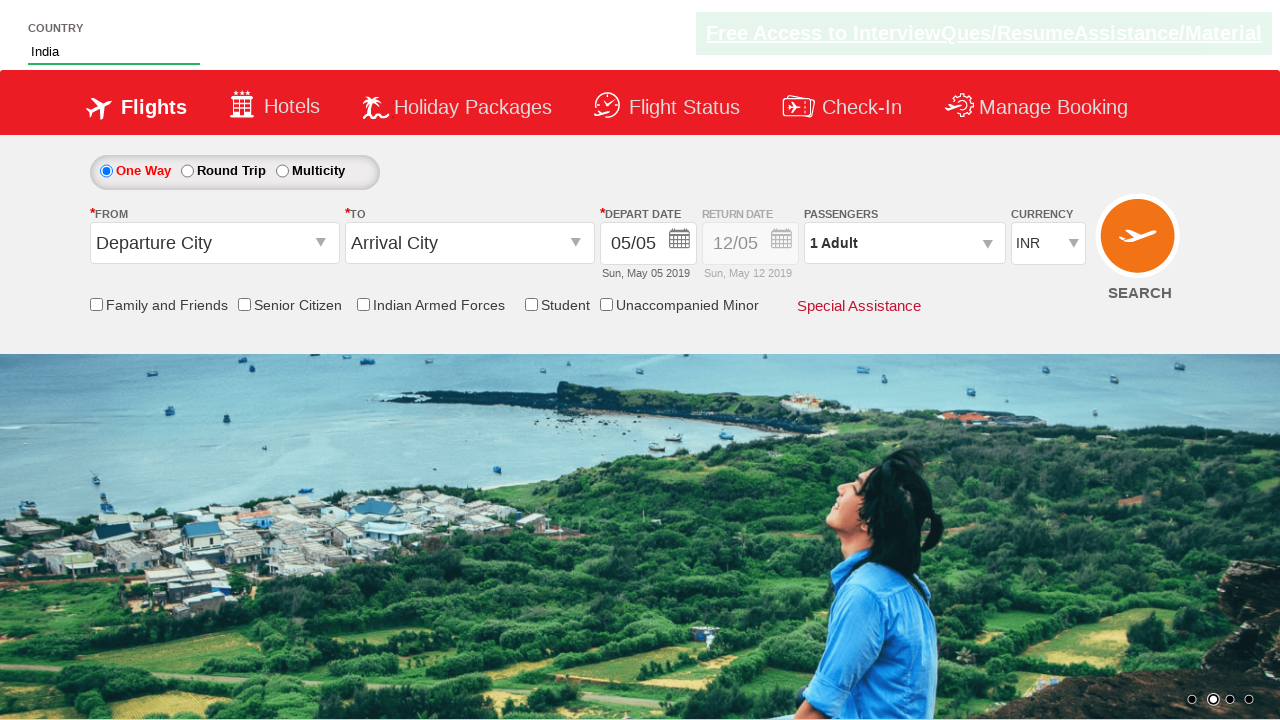

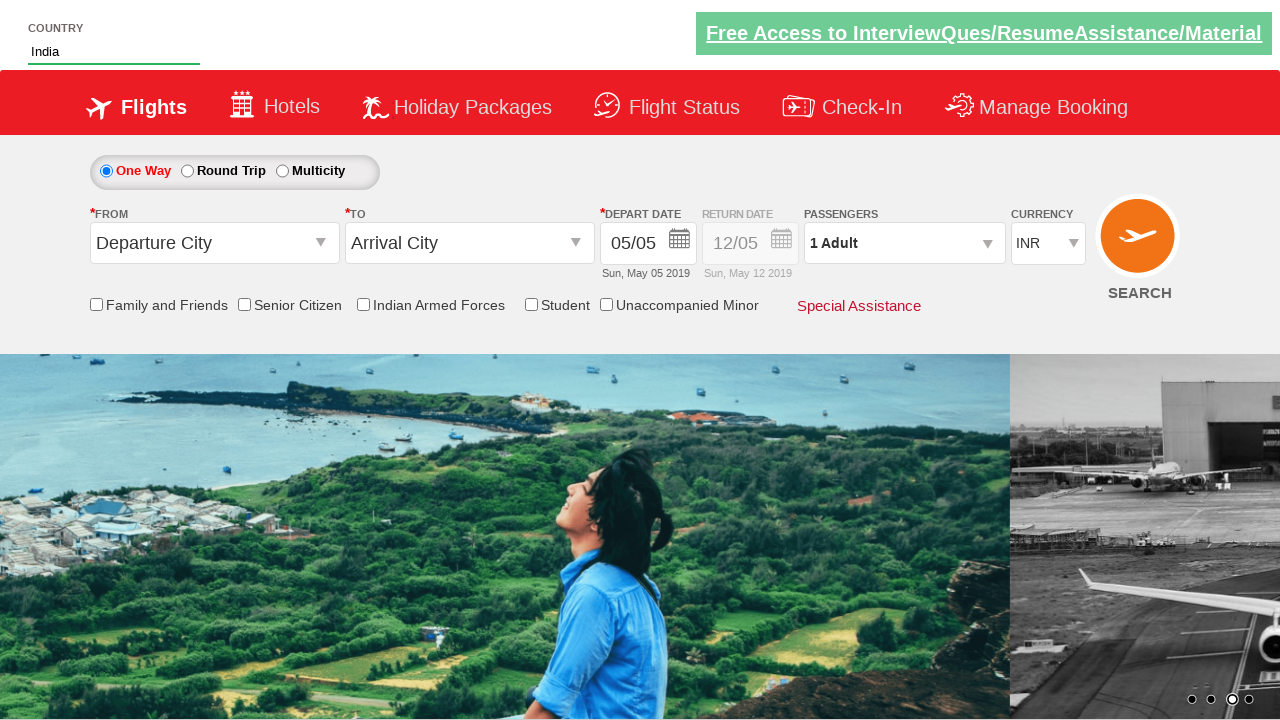